Fills a comprehensive form with first name, last name, email, mobile number, and company number, then submits it

Starting URL: https://only-testing-blog.blogspot.com/?fname=aravind&lname=v

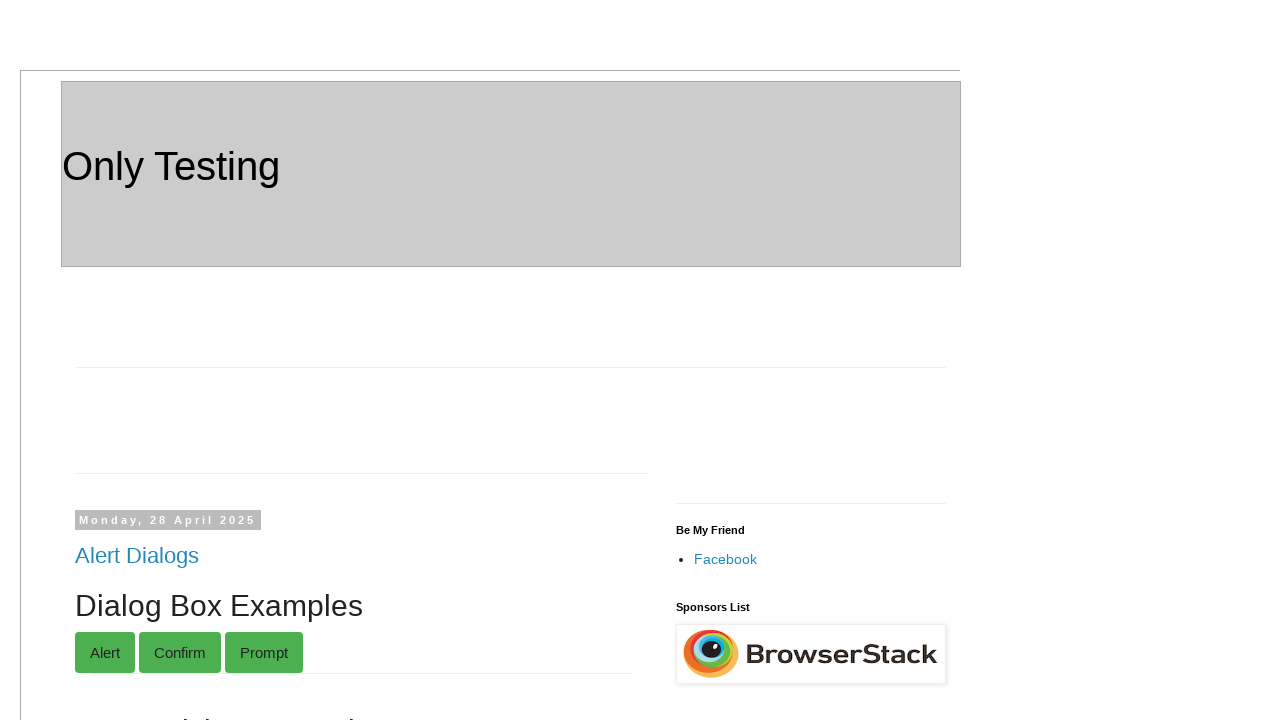

Clicked on Form link at (100, 361) on xpath=//a[.='Form']
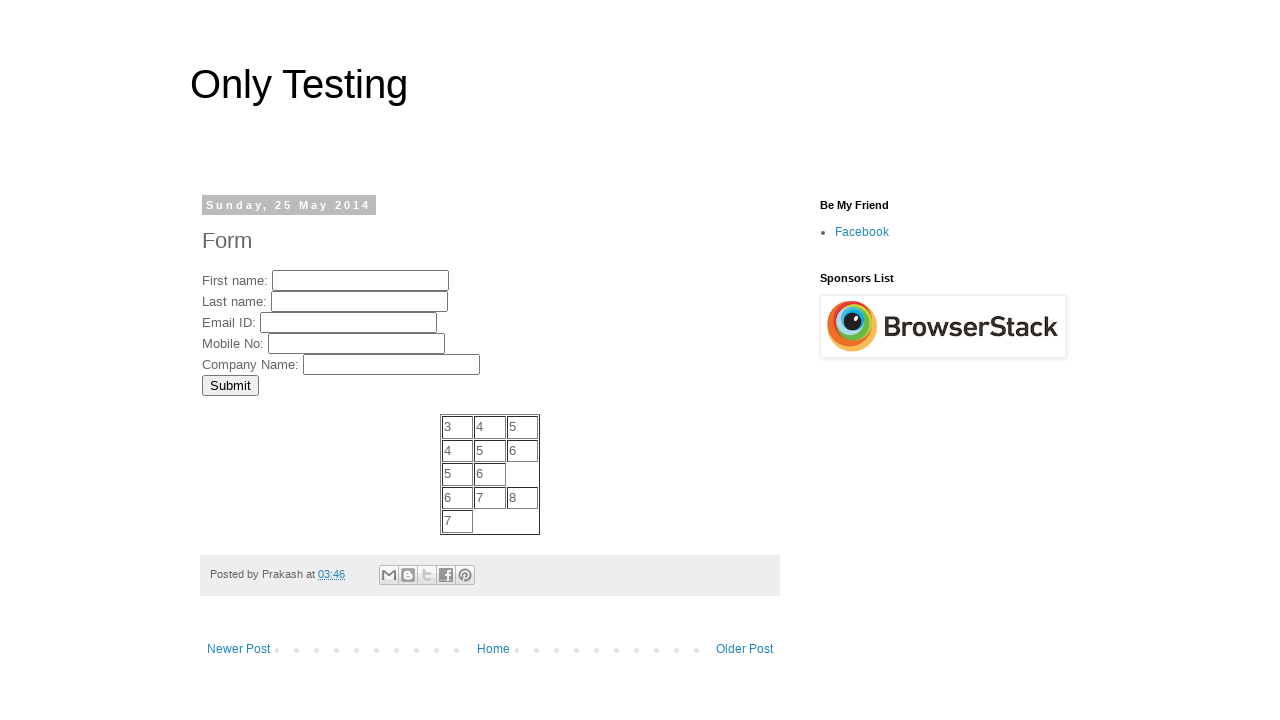

Filled FirstName field with 'Firstname' on //input[@name='FirstName']
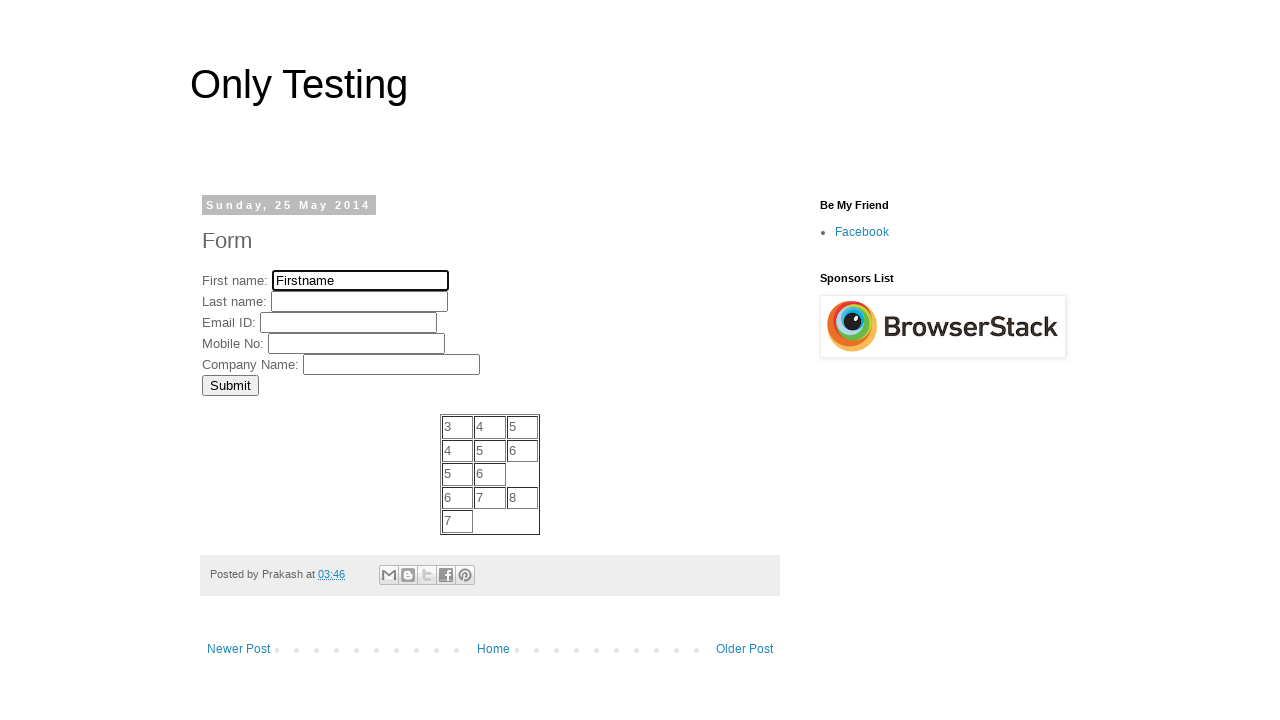

Filled LastName field with 'Lastname' on //input[@name='LastName']
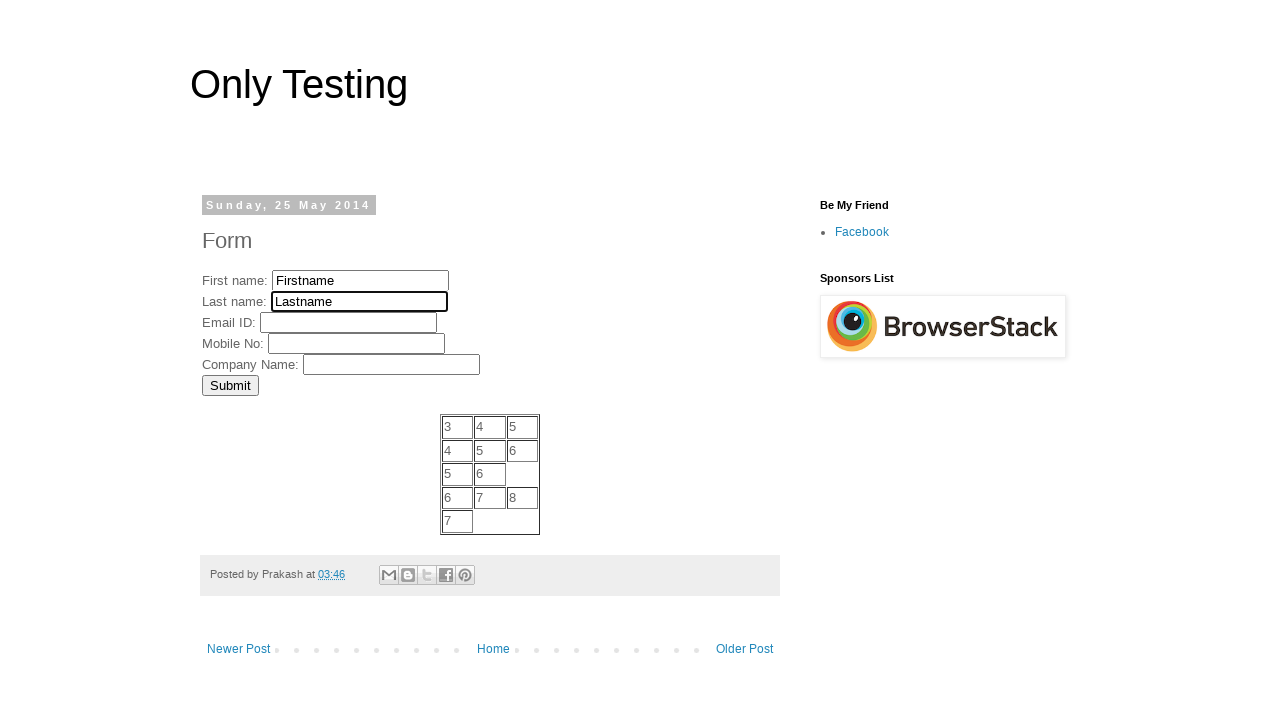

Filled EmailID field with 'Firstlast@gmail.com' on //input[@name='EmailID']
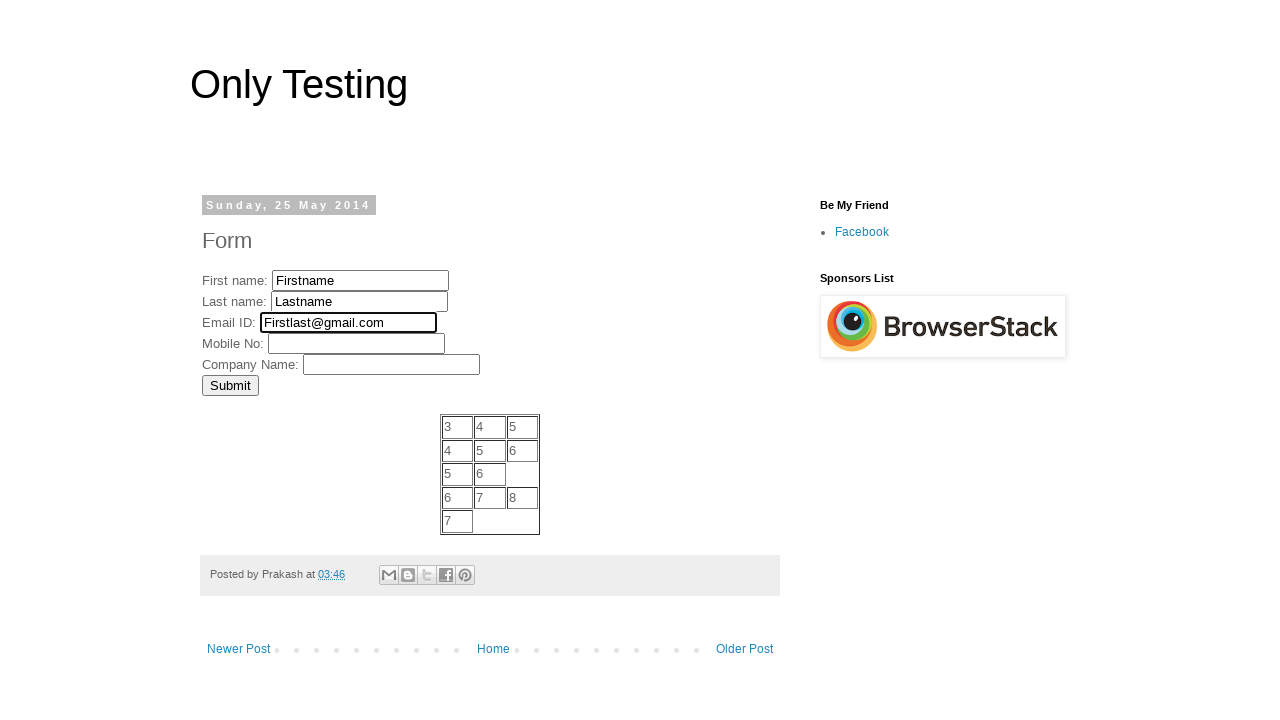

Filled MobNo field with '5643982314' on //input[@name='MobNo']
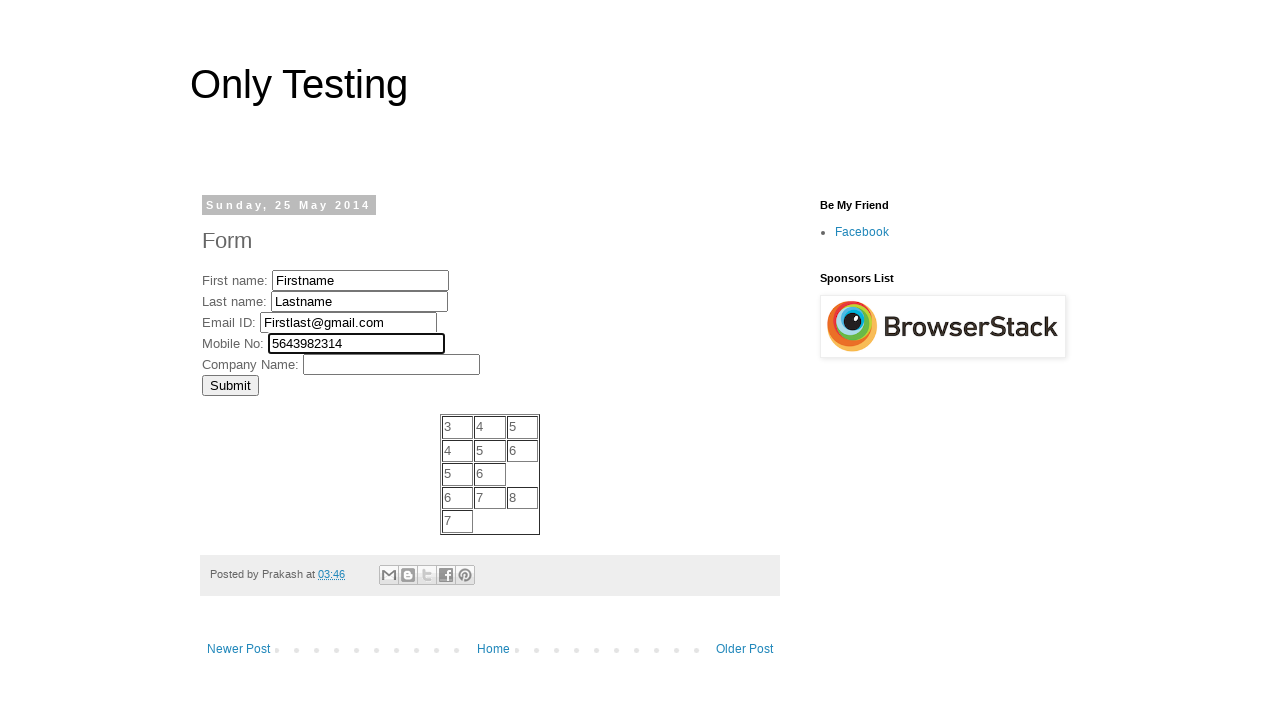

Filled Company field with '251389' on //input[@name='Company']
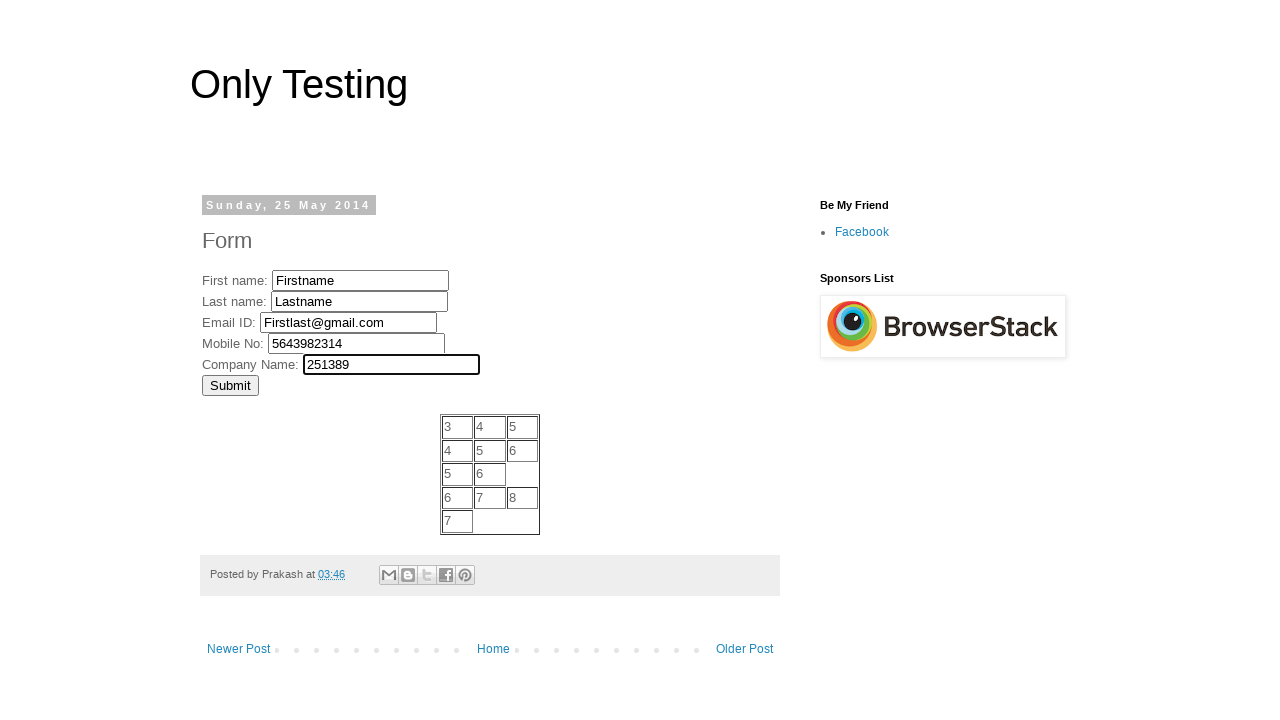

Set up alert dialog handler to accept alerts
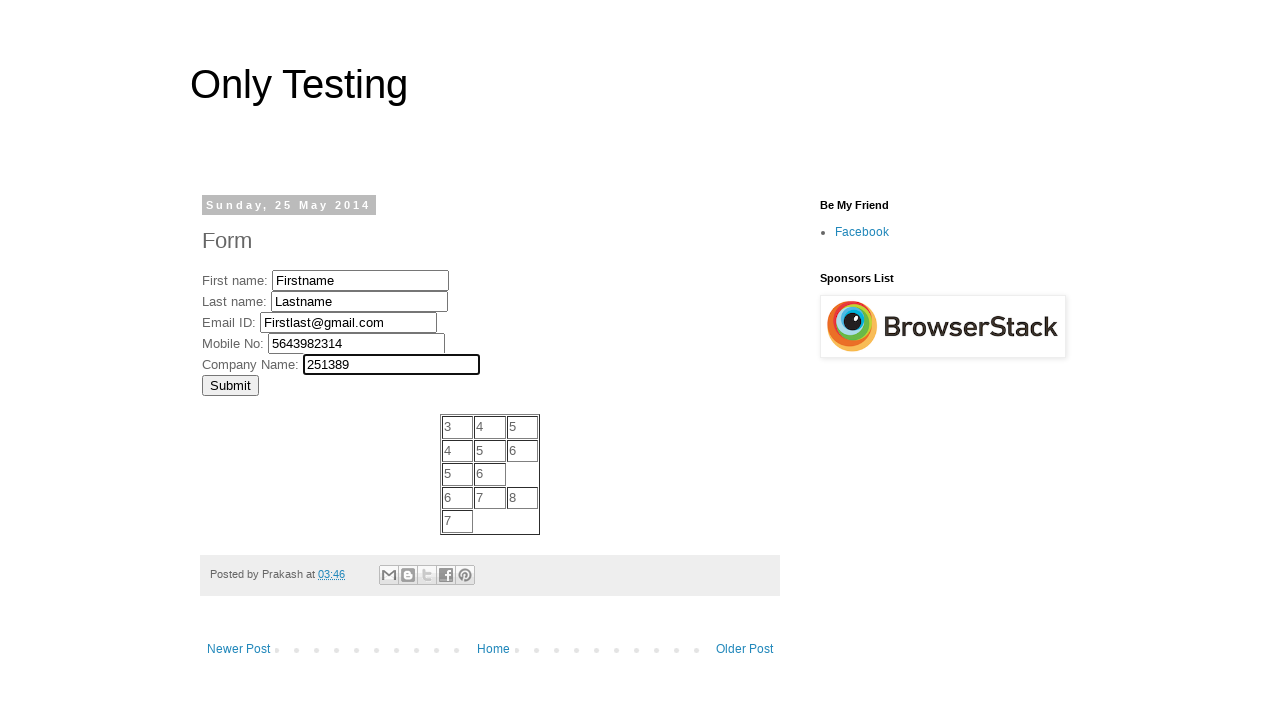

Clicked submit button to submit the form at (230, 385) on xpath=//input[@type='submit']
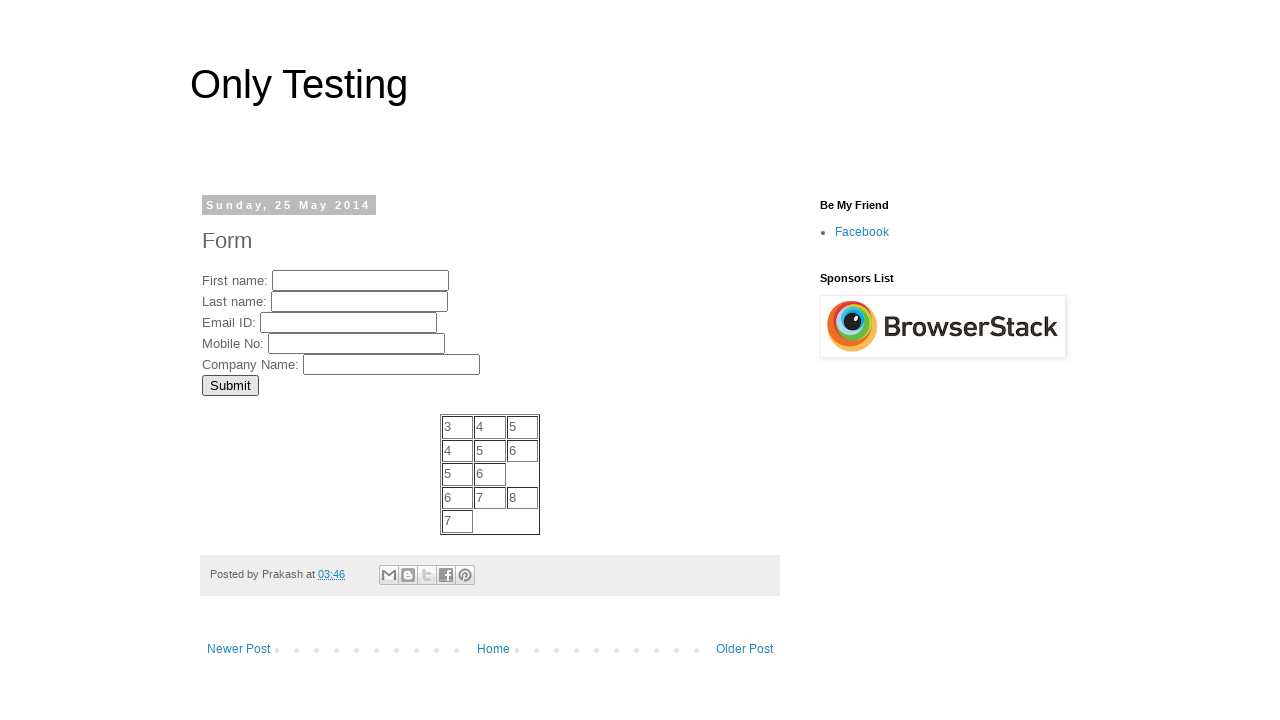

Clicked Home button to navigate back to home page at (493, 649) on xpath=//a[.='Home']
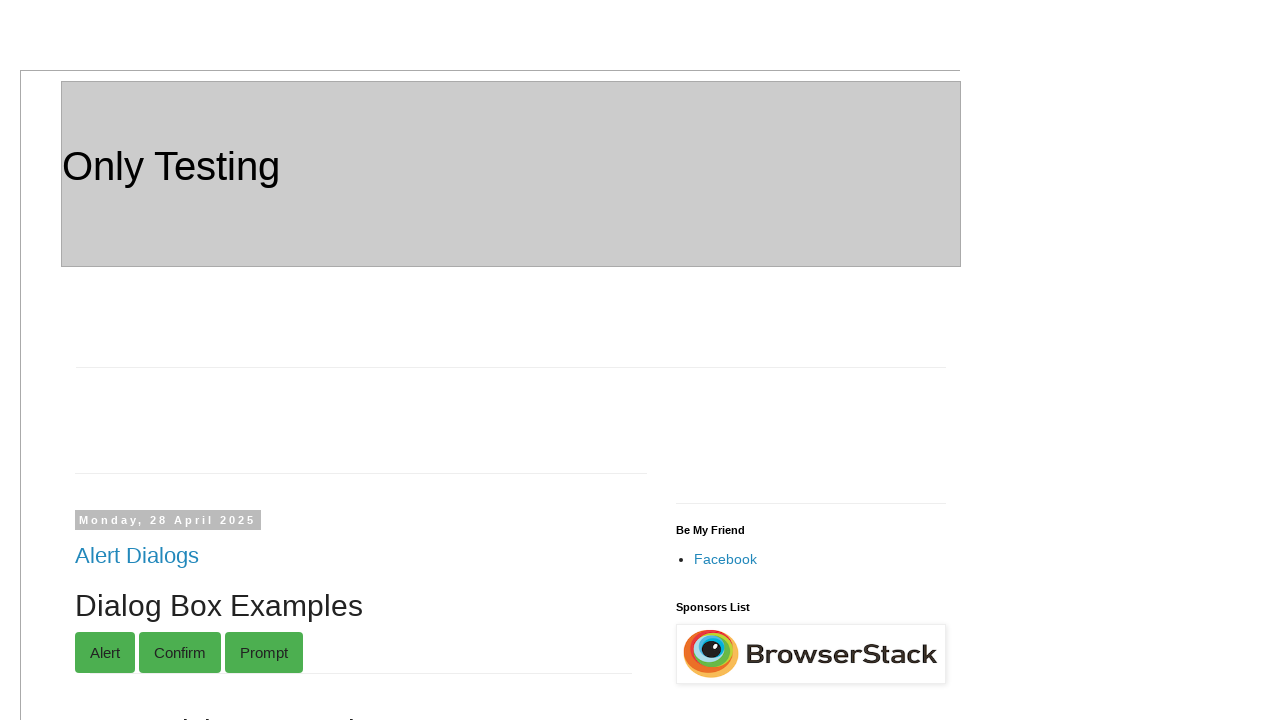

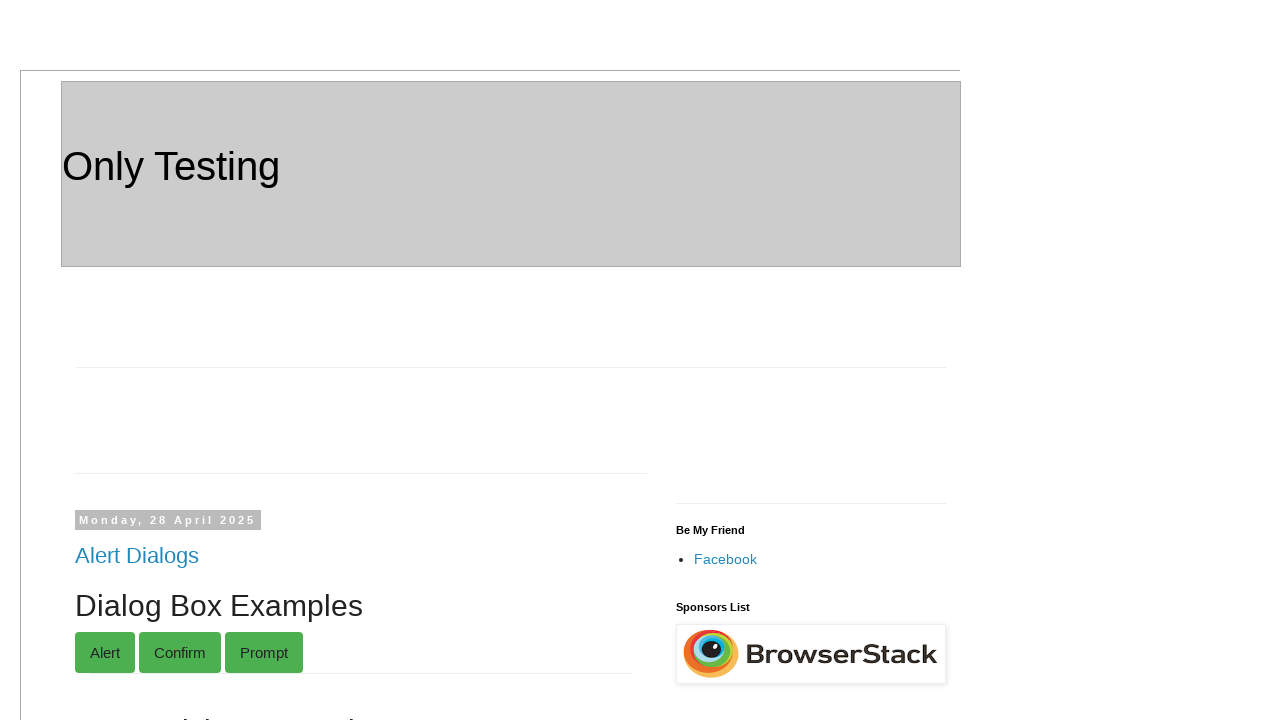